Tests marking individual todo items as complete by checking their checkboxes

Starting URL: https://demo.playwright.dev/todomvc

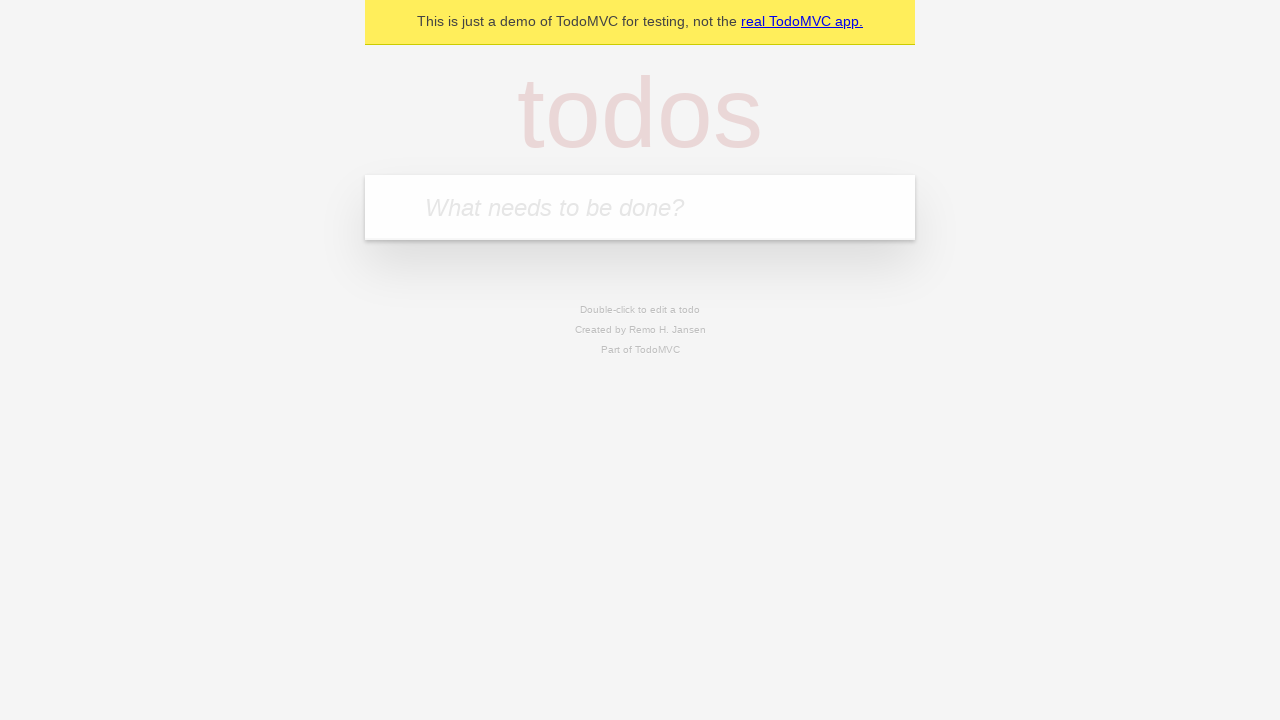

Filled todo input with 'buy some cheese' on internal:attr=[placeholder="What needs to be done?"i]
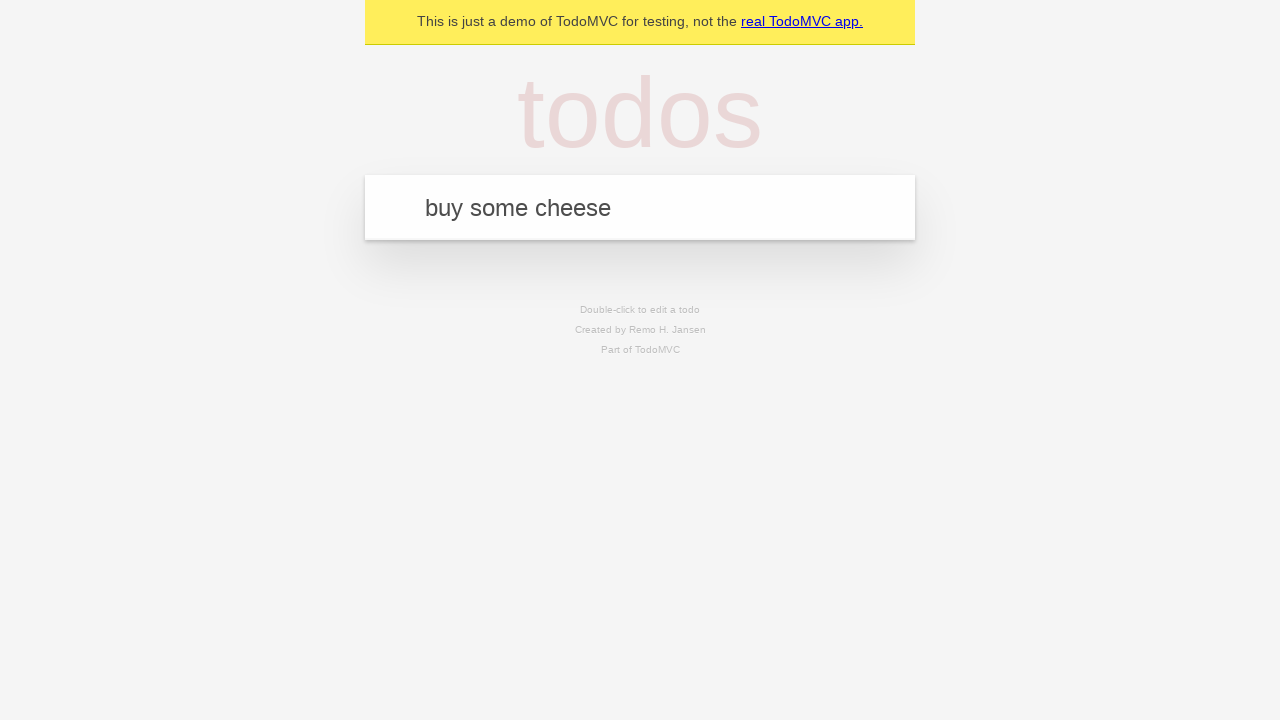

Pressed Enter to create todo item 'buy some cheese' on internal:attr=[placeholder="What needs to be done?"i]
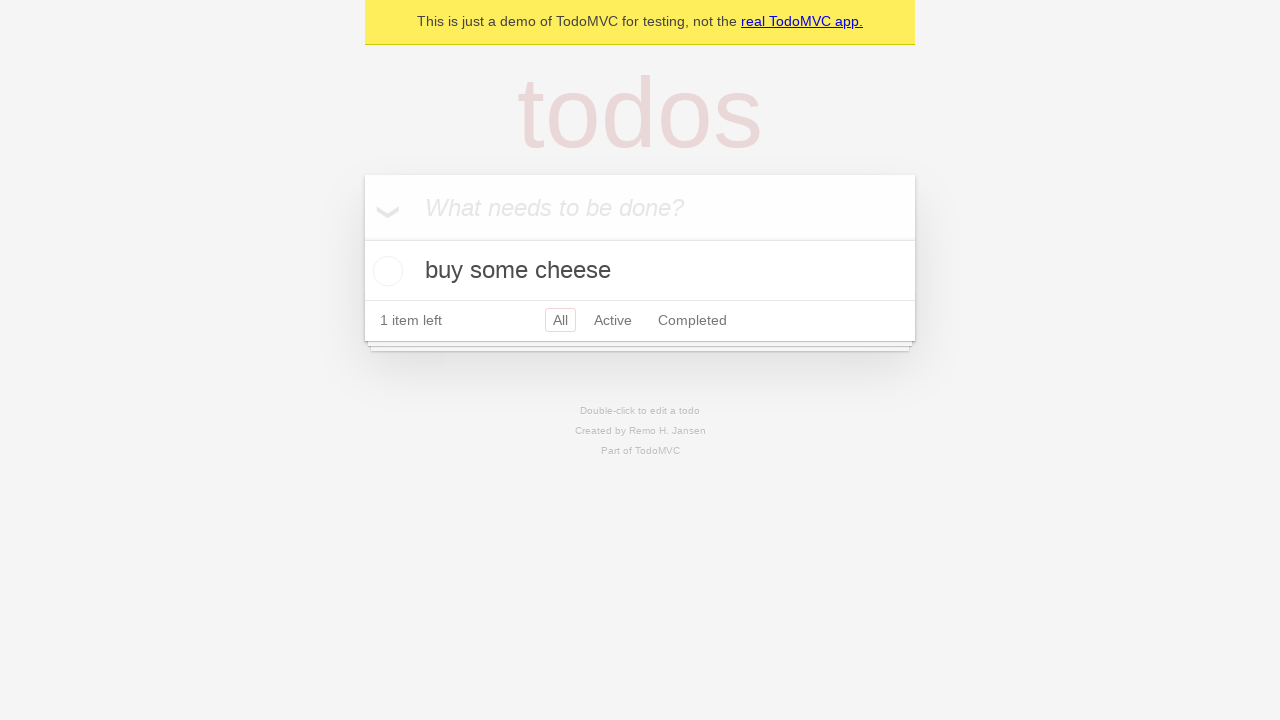

Filled todo input with 'feed the cat' on internal:attr=[placeholder="What needs to be done?"i]
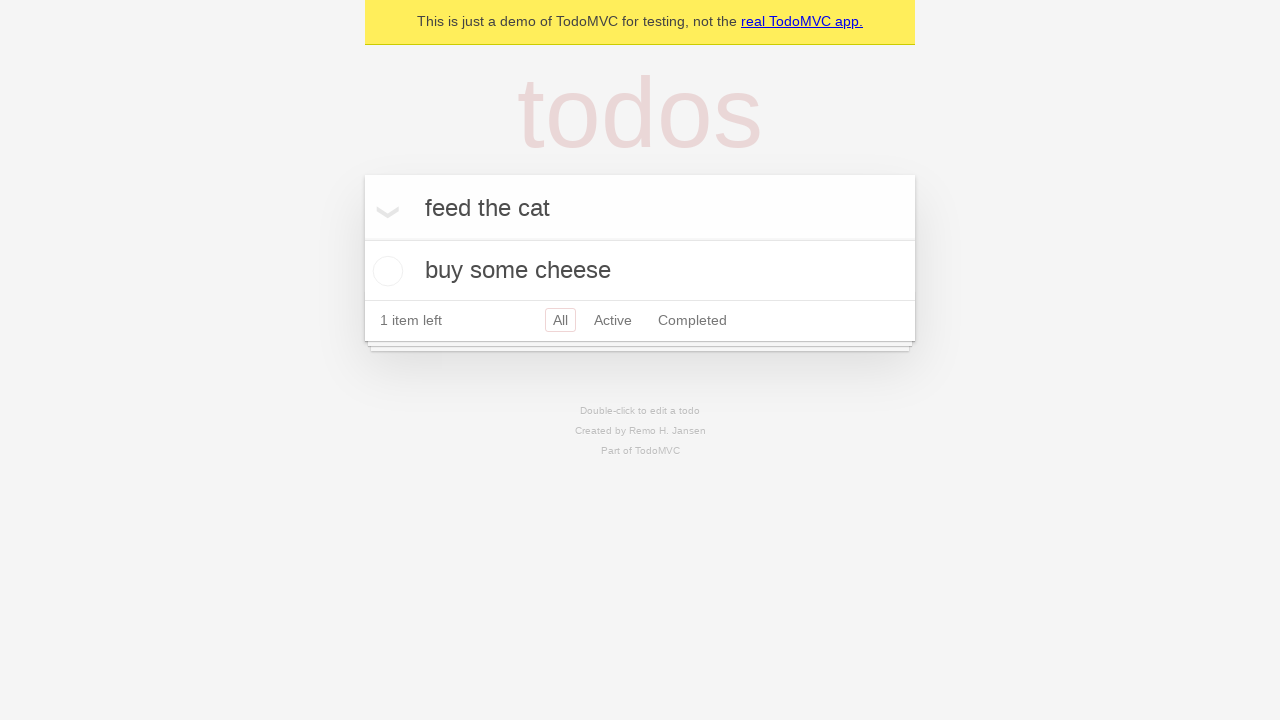

Pressed Enter to create todo item 'feed the cat' on internal:attr=[placeholder="What needs to be done?"i]
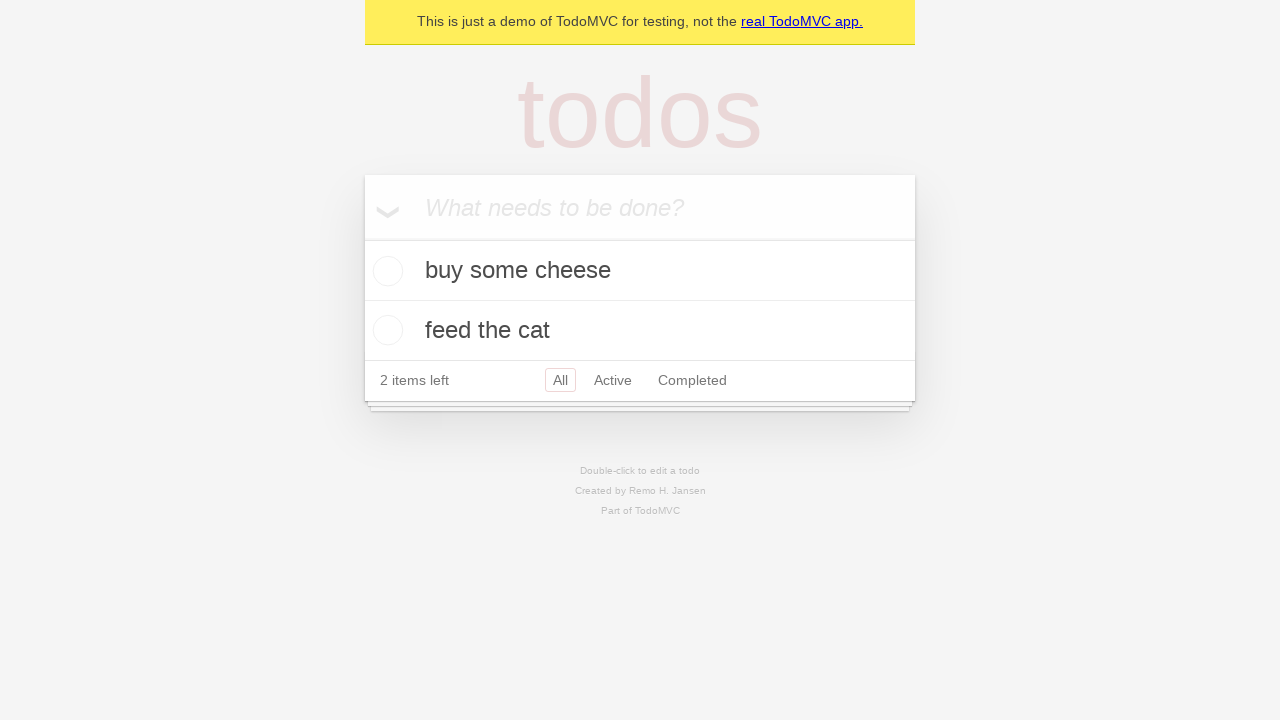

Checked checkbox for first todo item 'buy some cheese' at (385, 271) on internal:testid=[data-testid="todo-item"s] >> nth=0 >> internal:role=checkbox
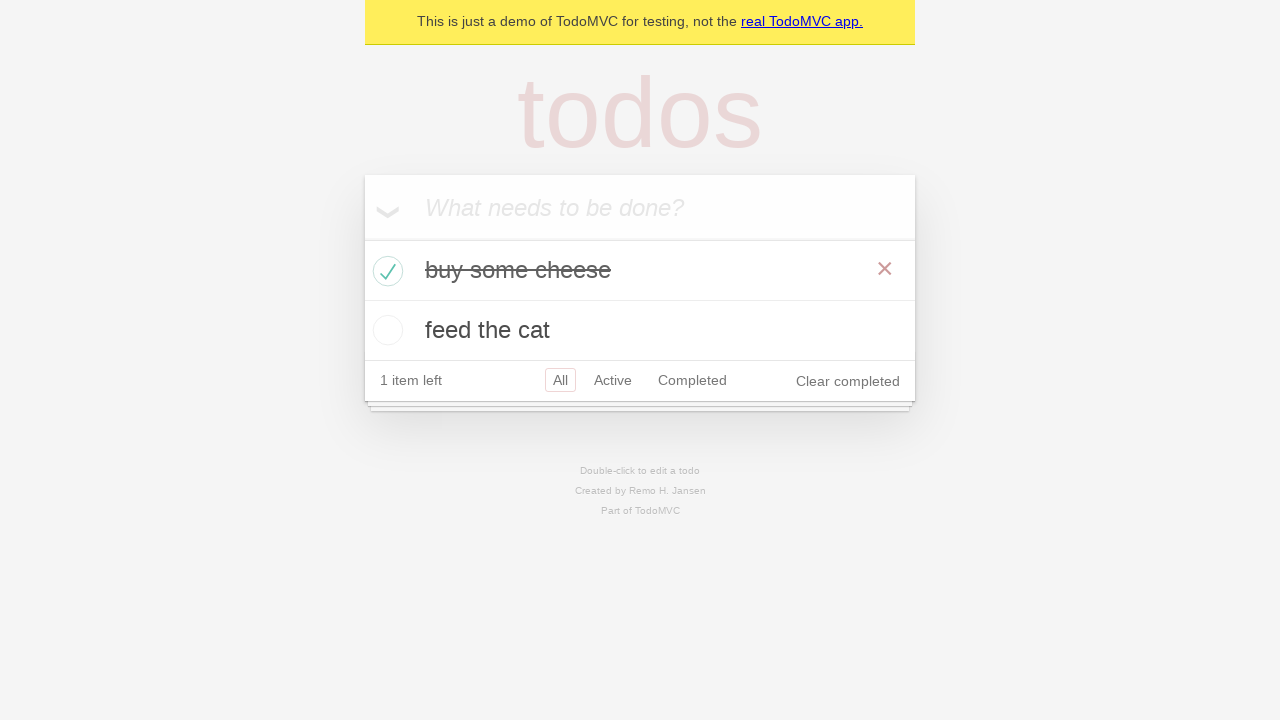

Checked checkbox for second todo item 'feed the cat' at (385, 330) on internal:testid=[data-testid="todo-item"s] >> nth=1 >> internal:role=checkbox
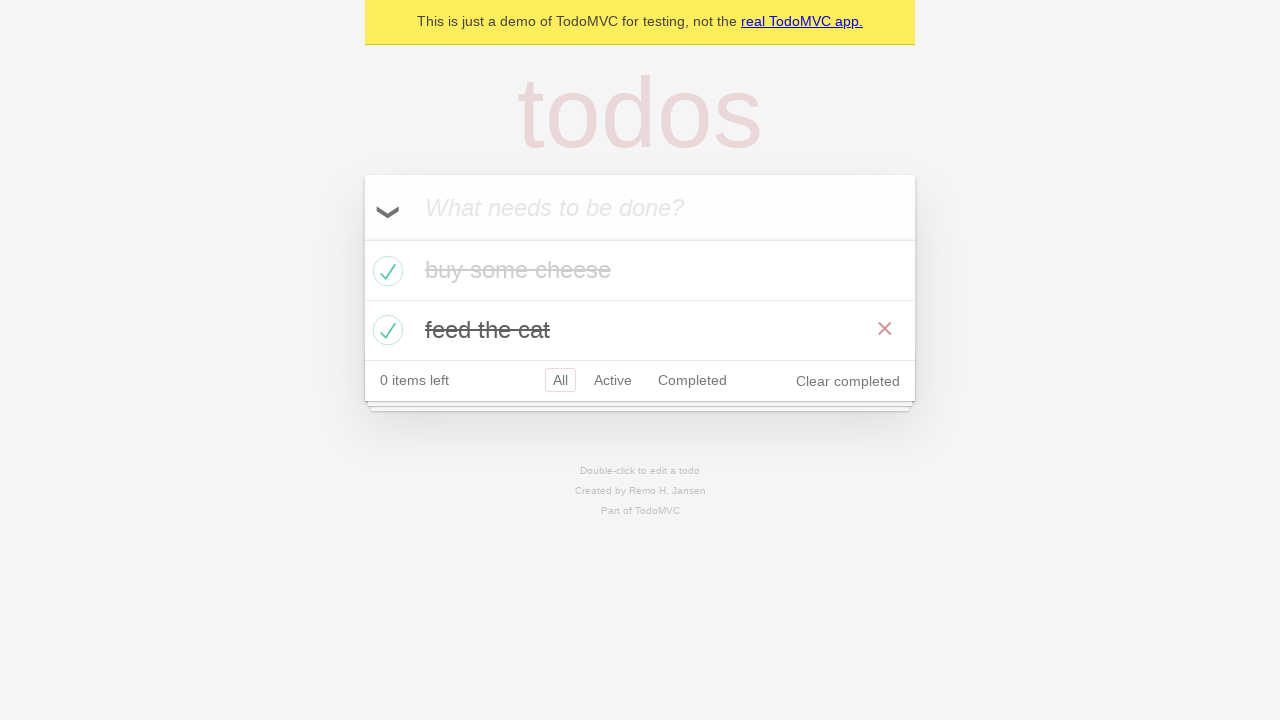

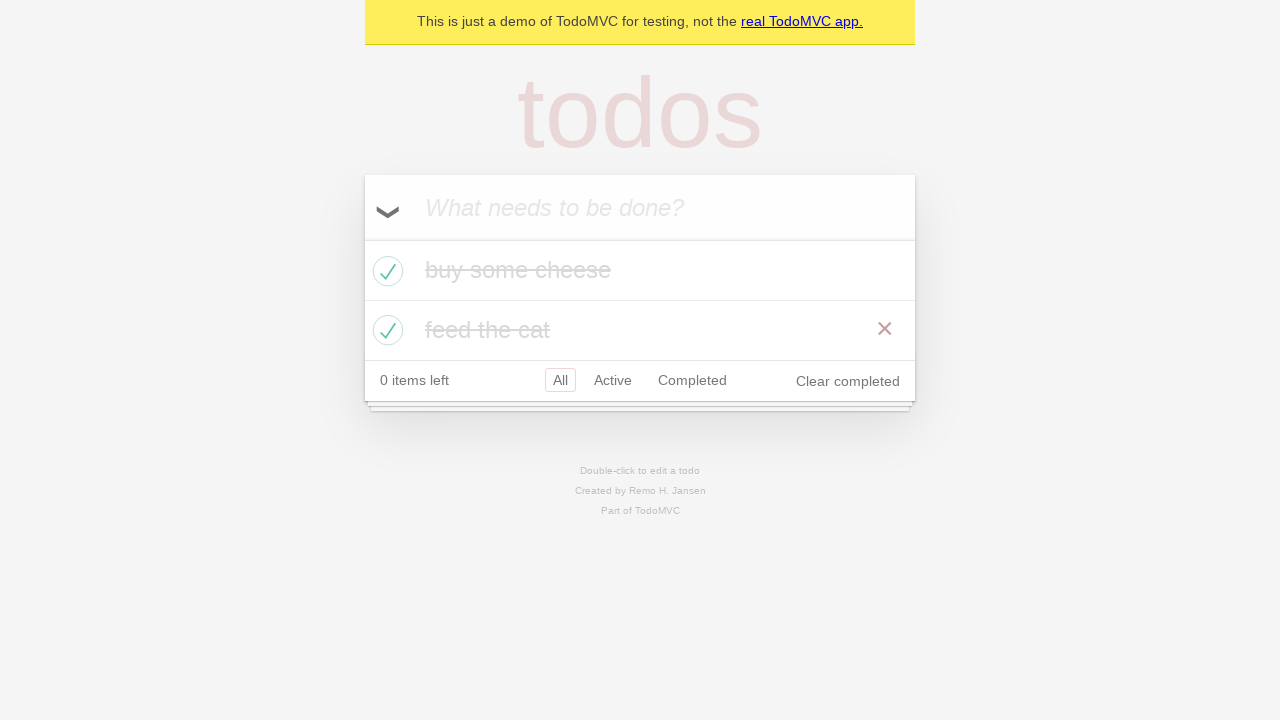